Tests the remove checkbox functionality by clicking the Remove button, waiting for the loading bar to disappear, and verifying the checkbox is removed and the "It's gone!" message is displayed.

Starting URL: https://practice.cydeo.com/dynamic_controls

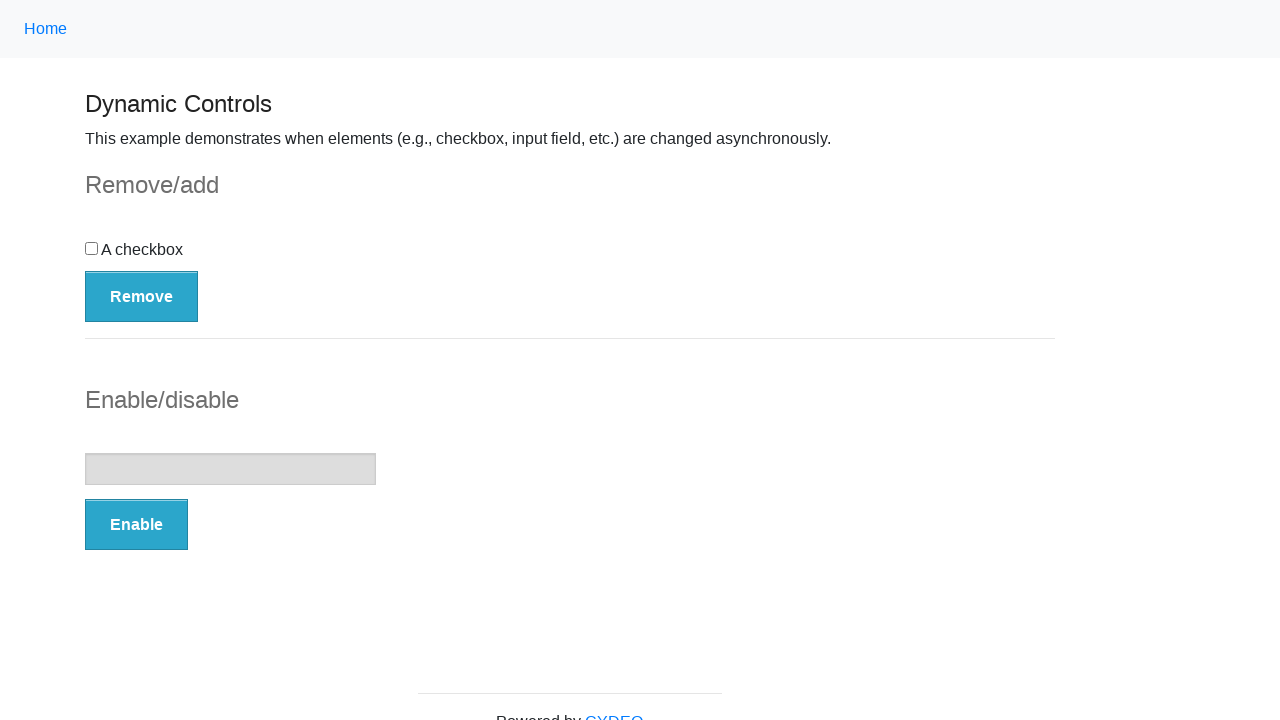

Clicked the Remove button at (142, 296) on button:has-text('Remove')
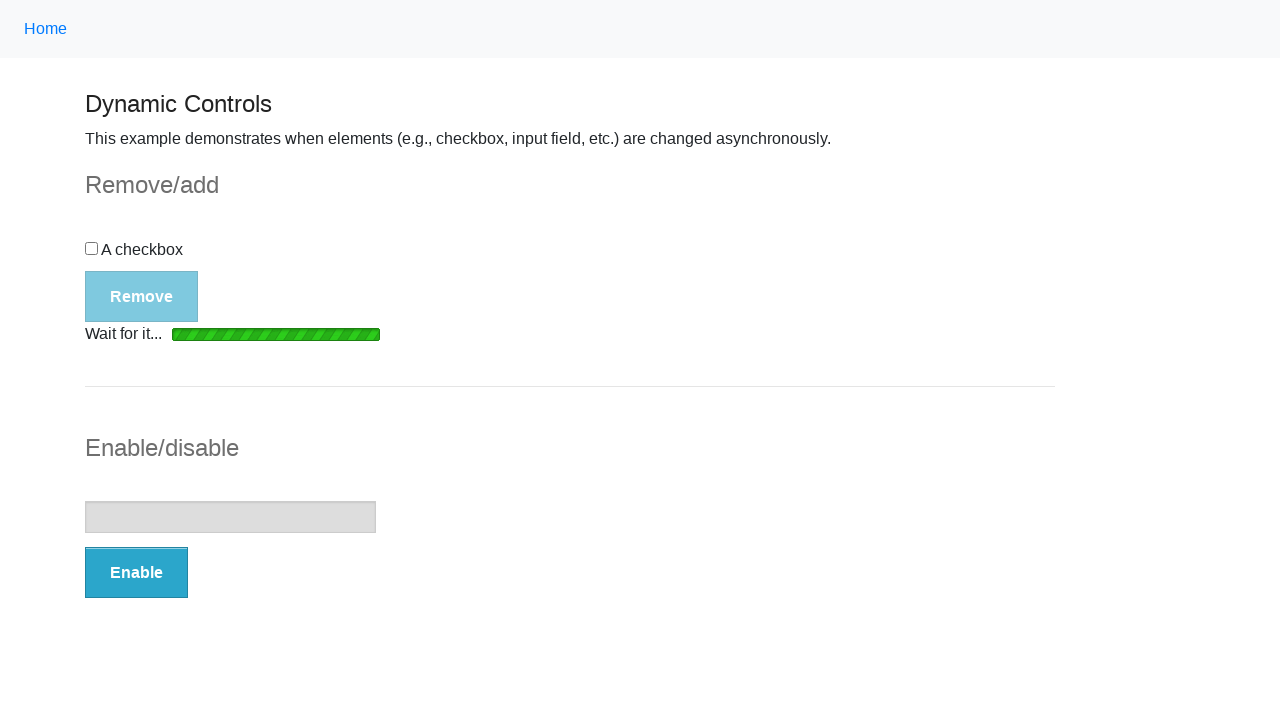

Loading bar disappeared
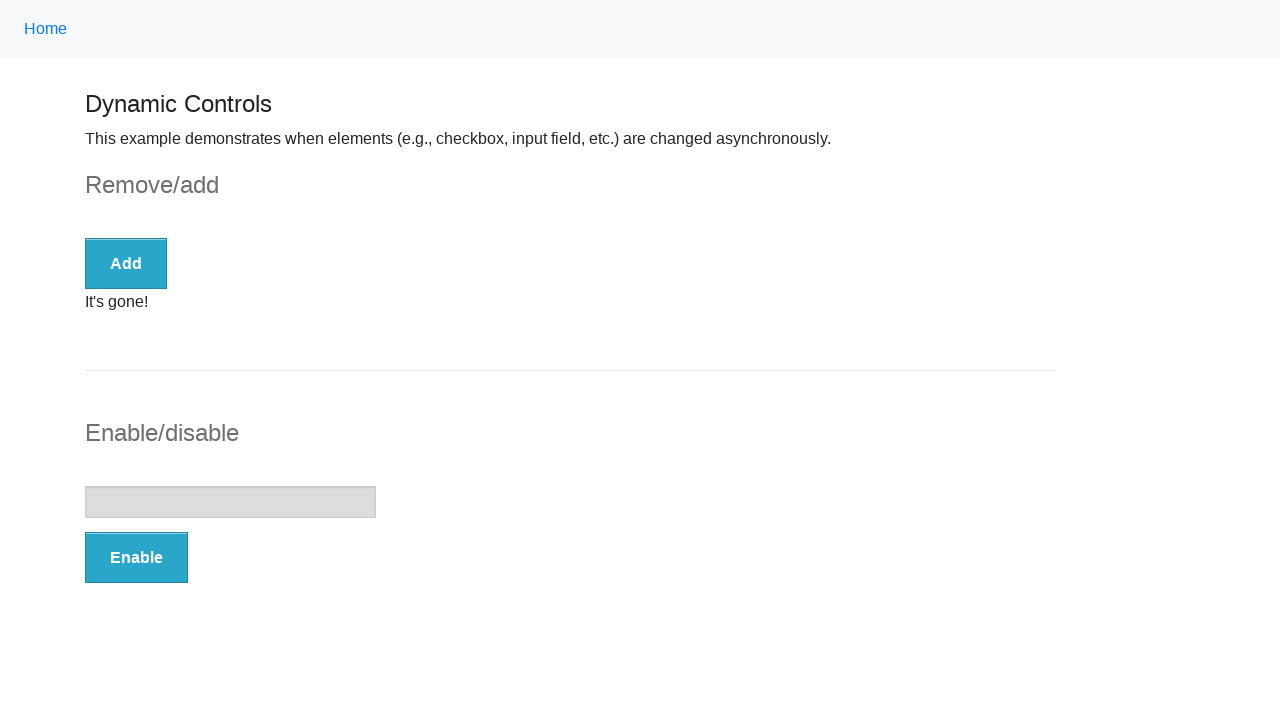

Checkbox was removed from DOM
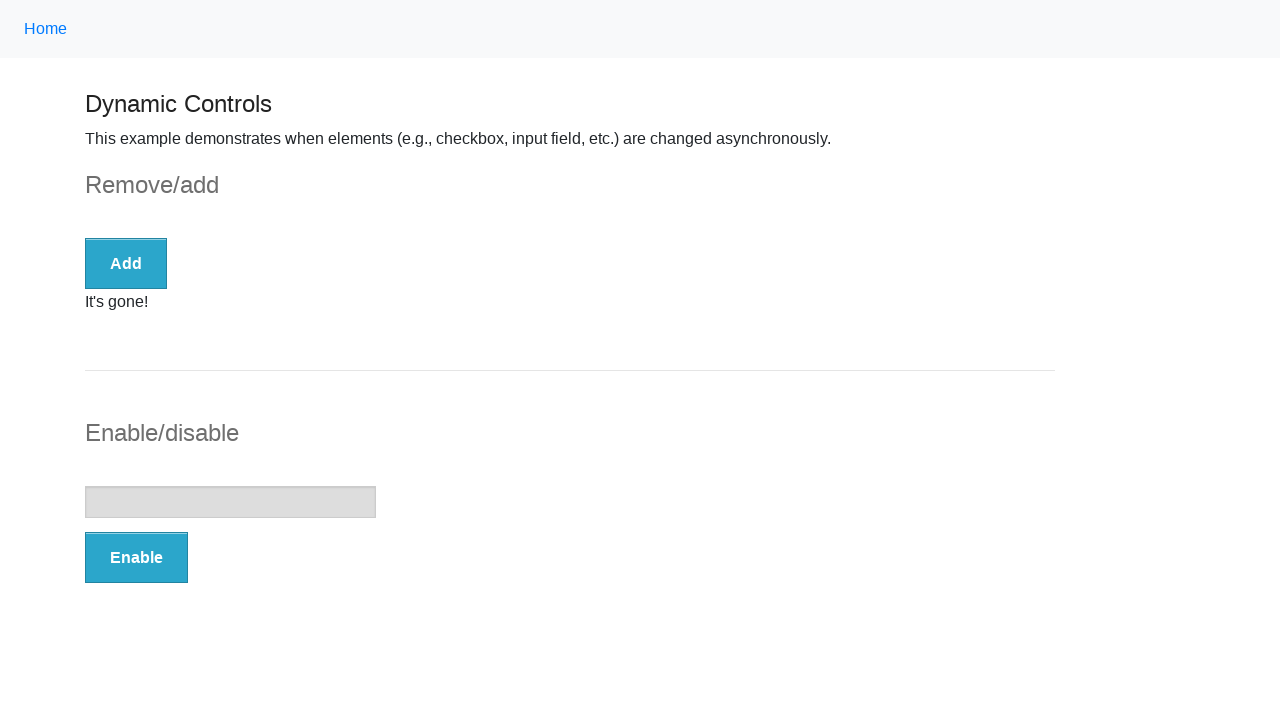

'It's gone!' message appeared
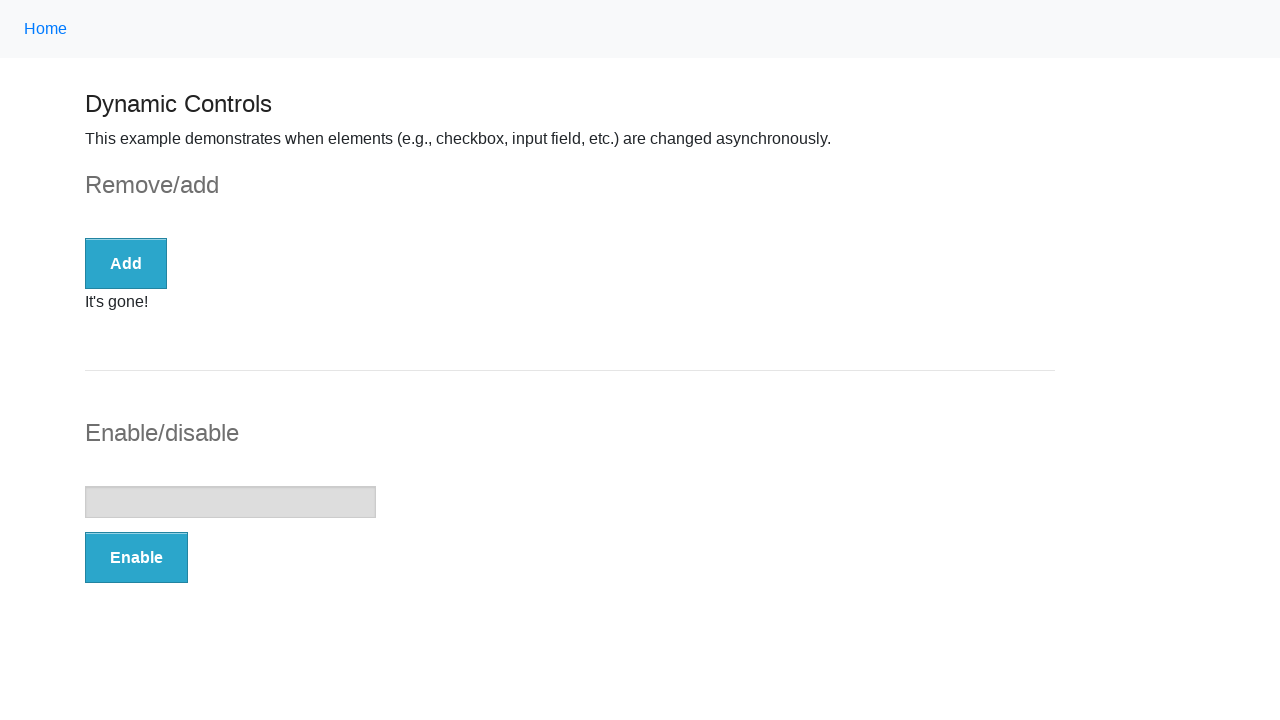

Verified 'It's gone!' message is displayed
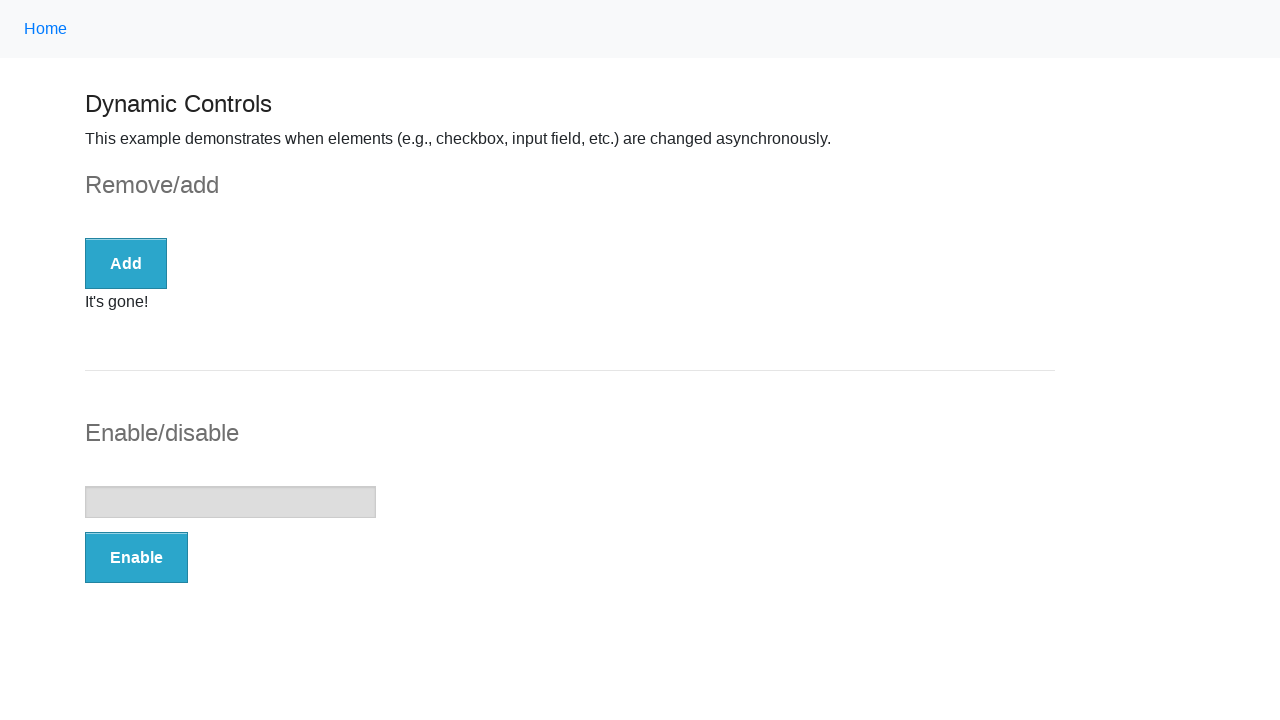

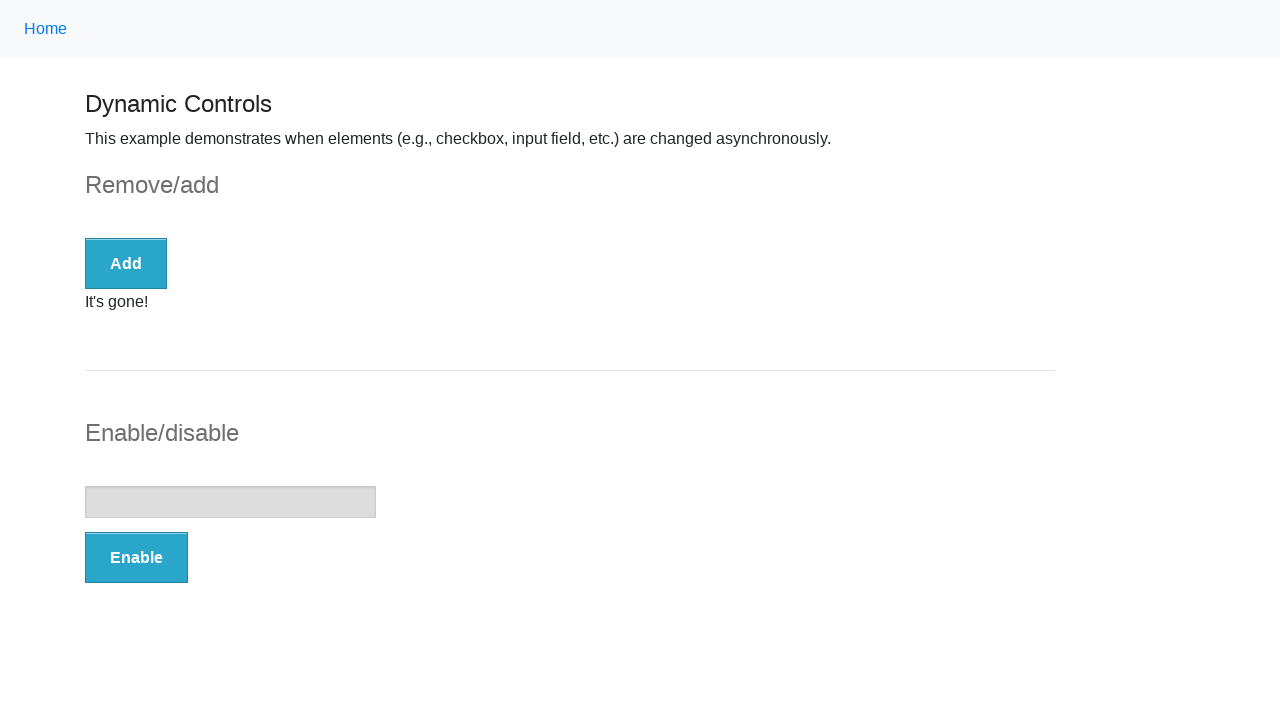